Tests various interactions on Omayo blog including scrolling, dropdown navigation, timer button interaction, and alert handling

Starting URL: https://omayo.blogspot.com/

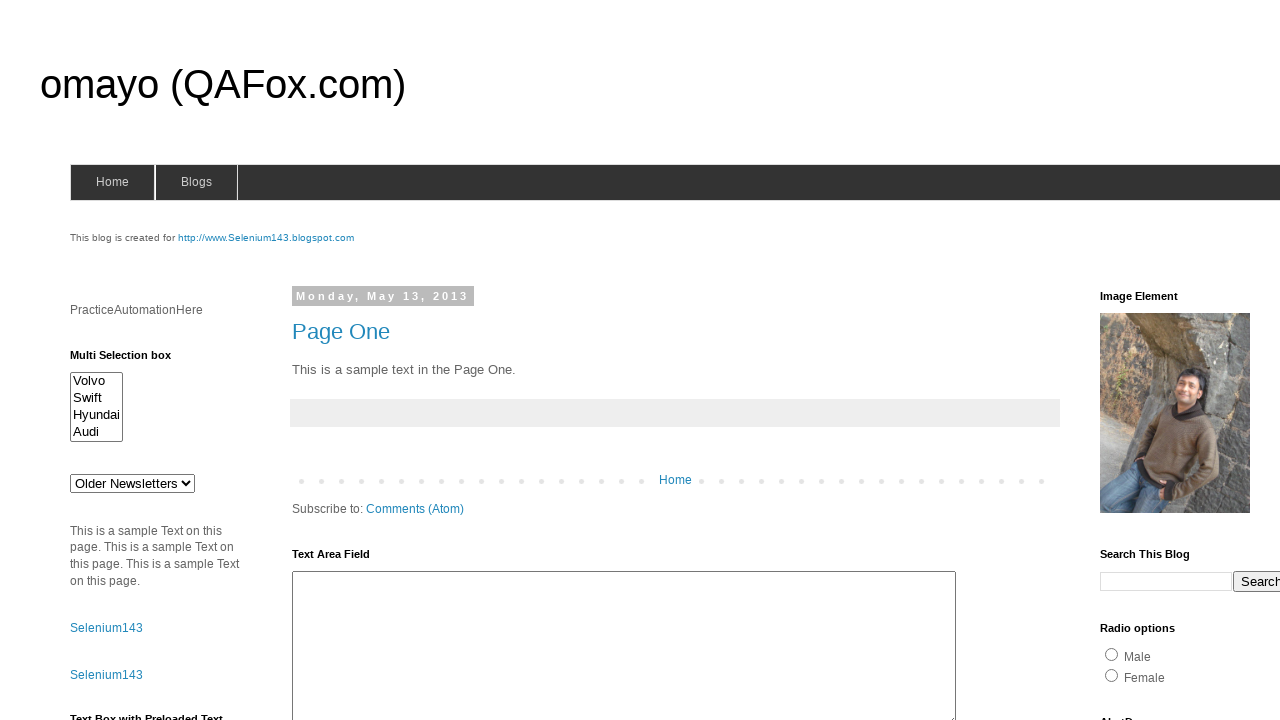

Clicked on the title element at (640, 84) on .title
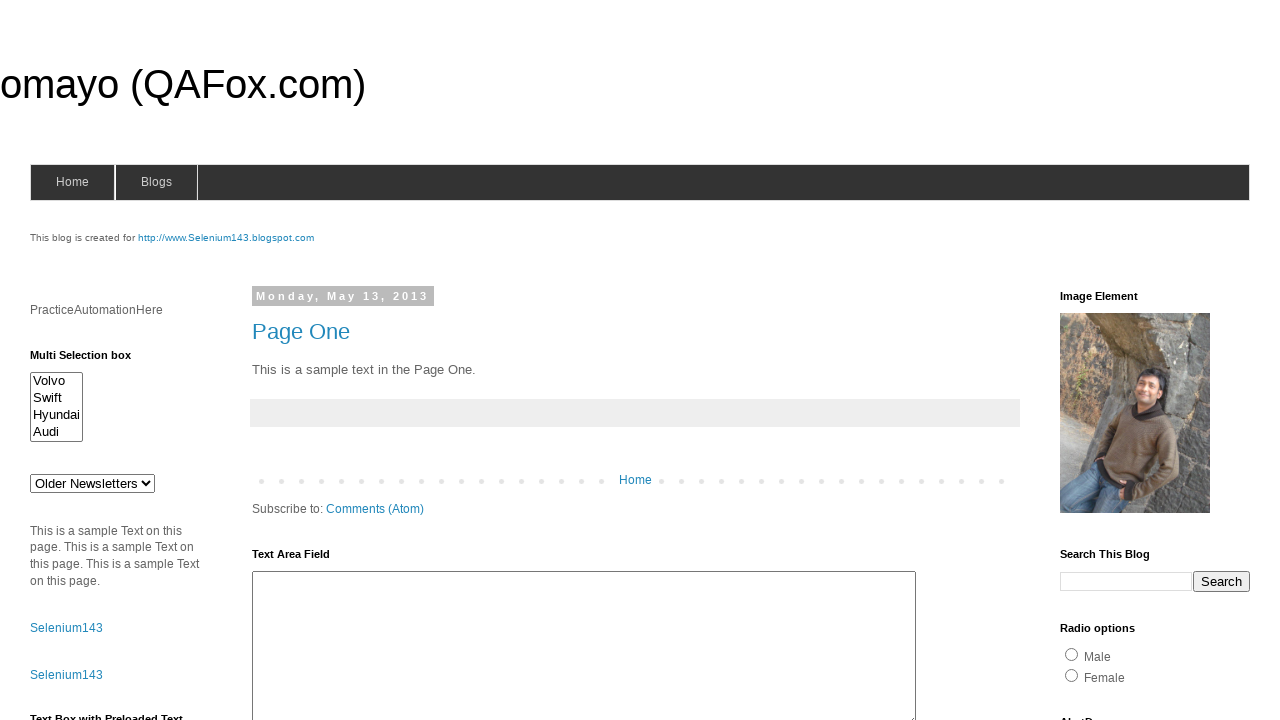

Scrolled to the bottom of the page
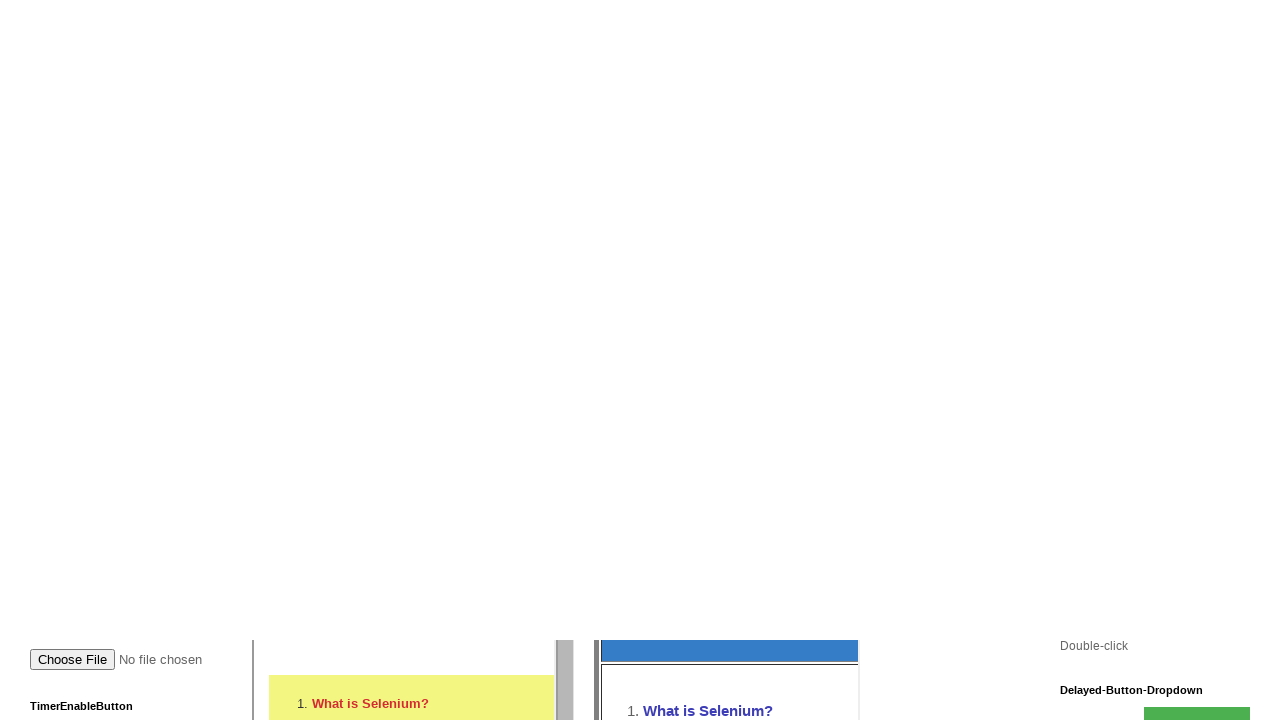

Clicked dropdown button at (1197, 92) on .dropbtn
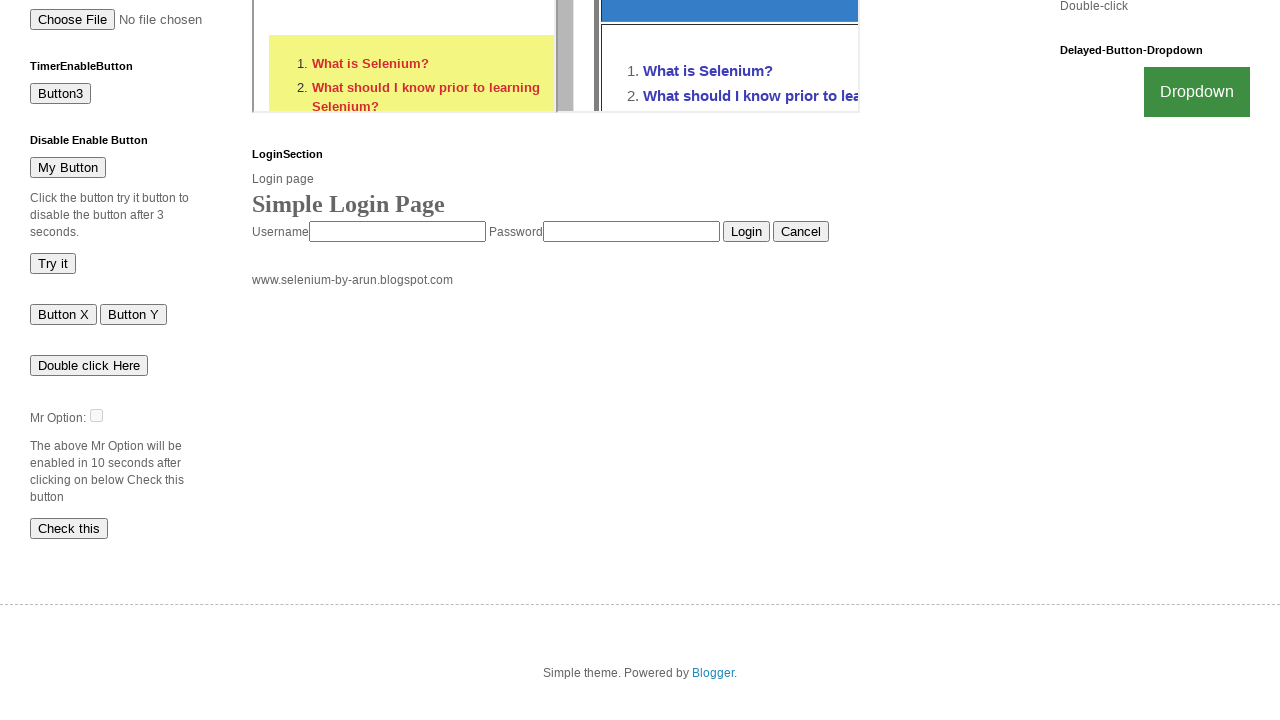

Clicked Facebook link in dropdown at (1200, 700) on a:text('Facebook')
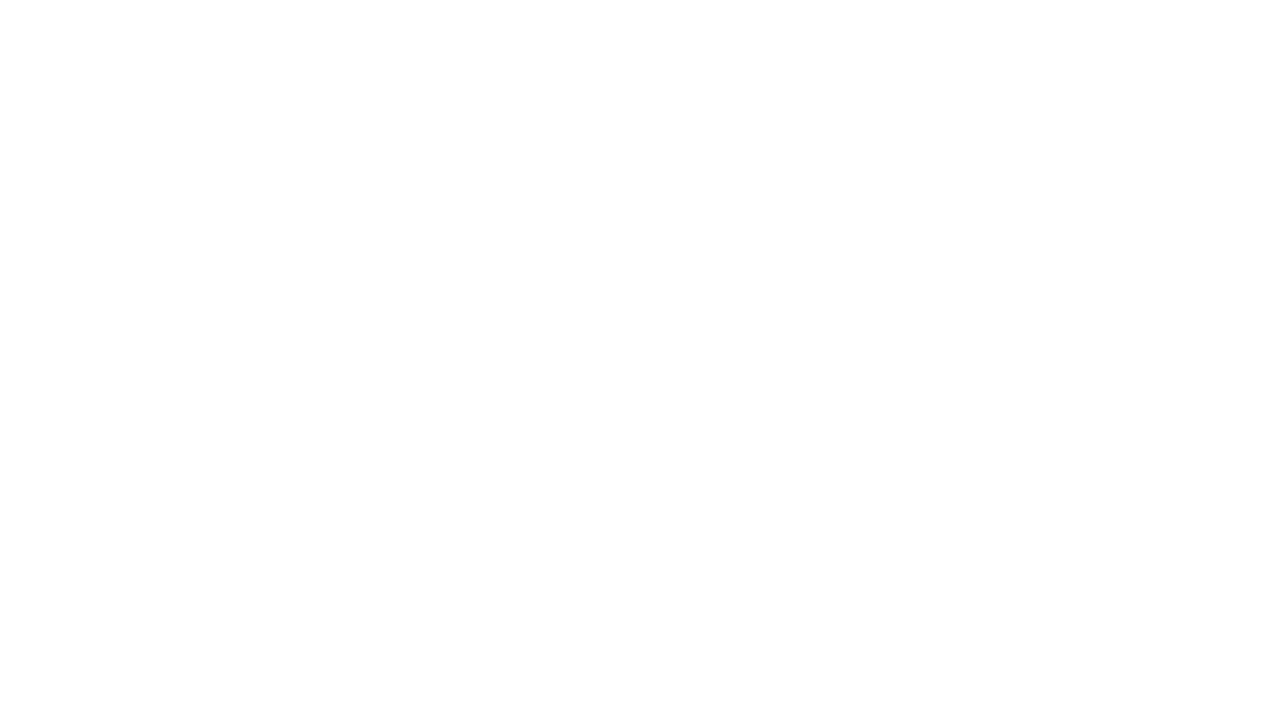

Navigated back to the main page
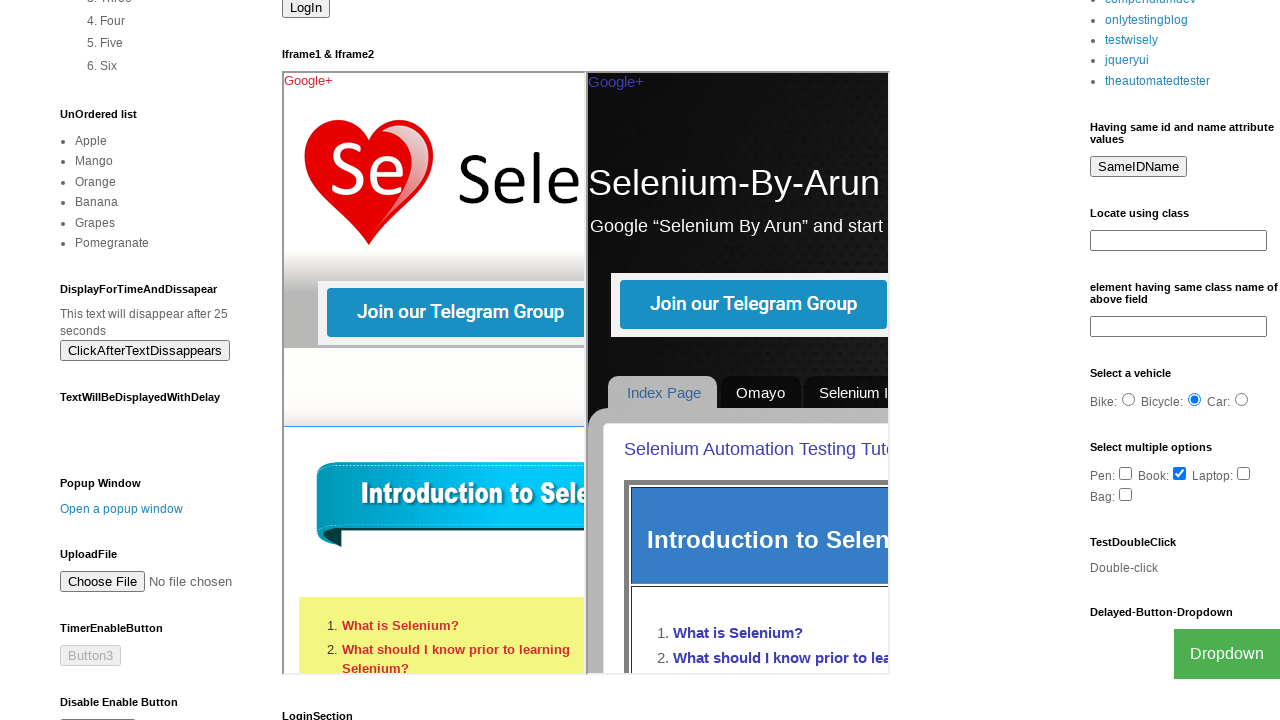

Timer button became enabled
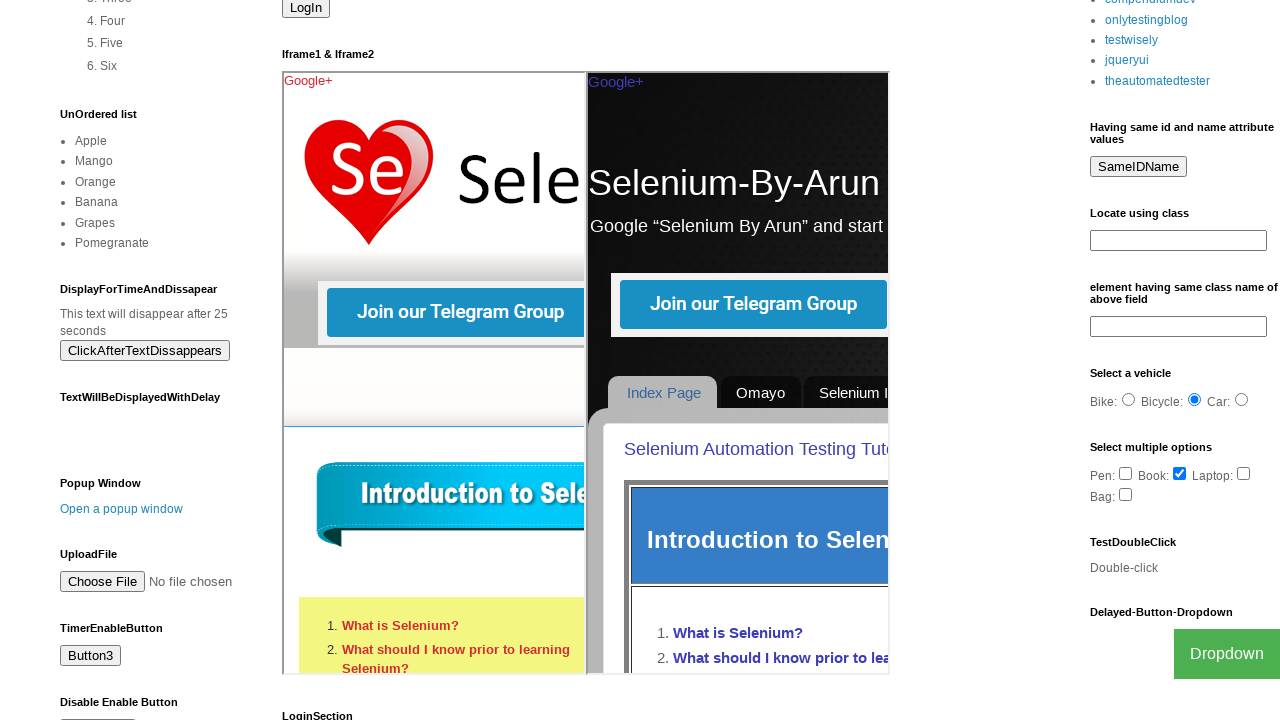

Clicked timer button at (90, 656) on #timerButton
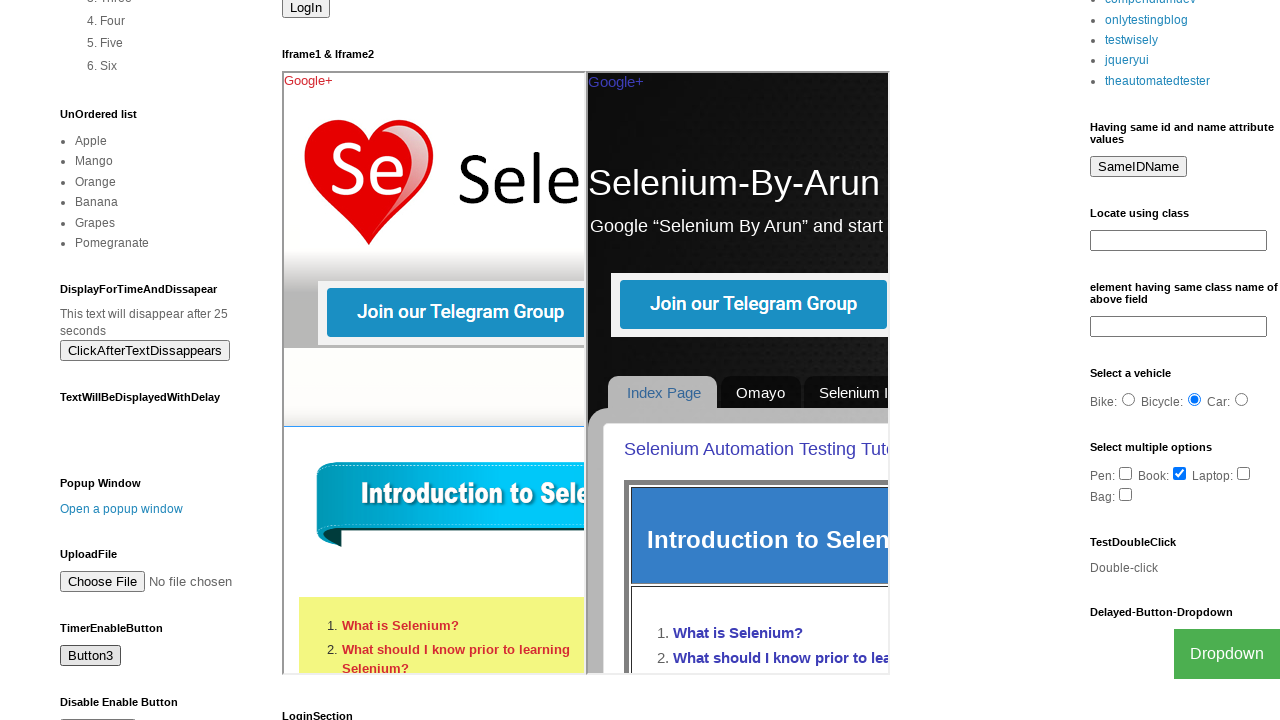

Set up alert dialog handler to dismiss alerts
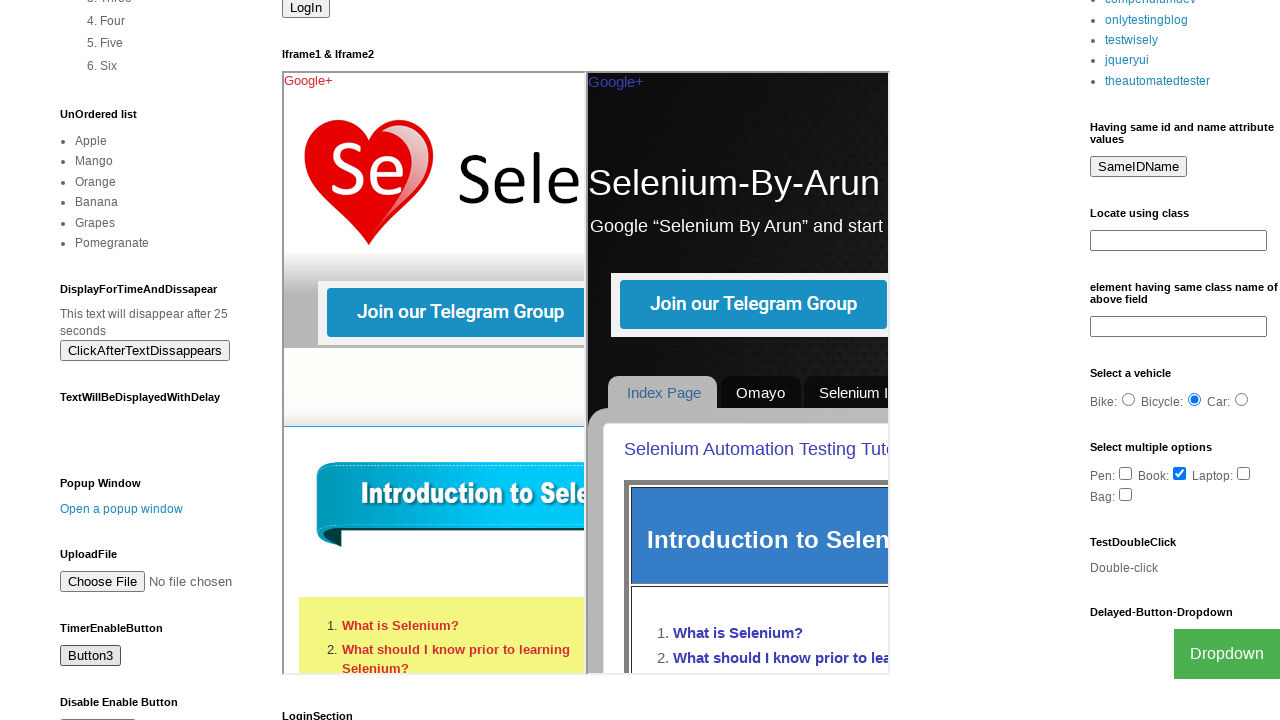

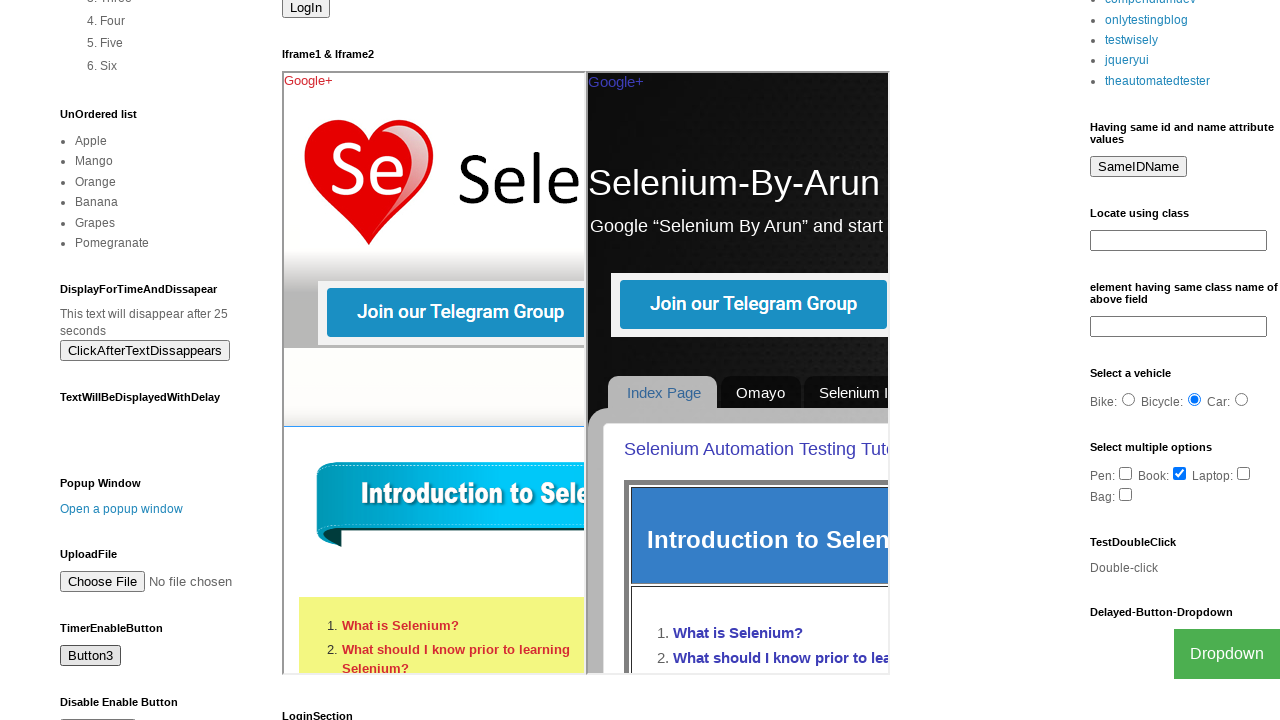